Tests that registration fails when password consists only of spaces.

Starting URL: https://anatoly-karpovich.github.io/demo-login-form/

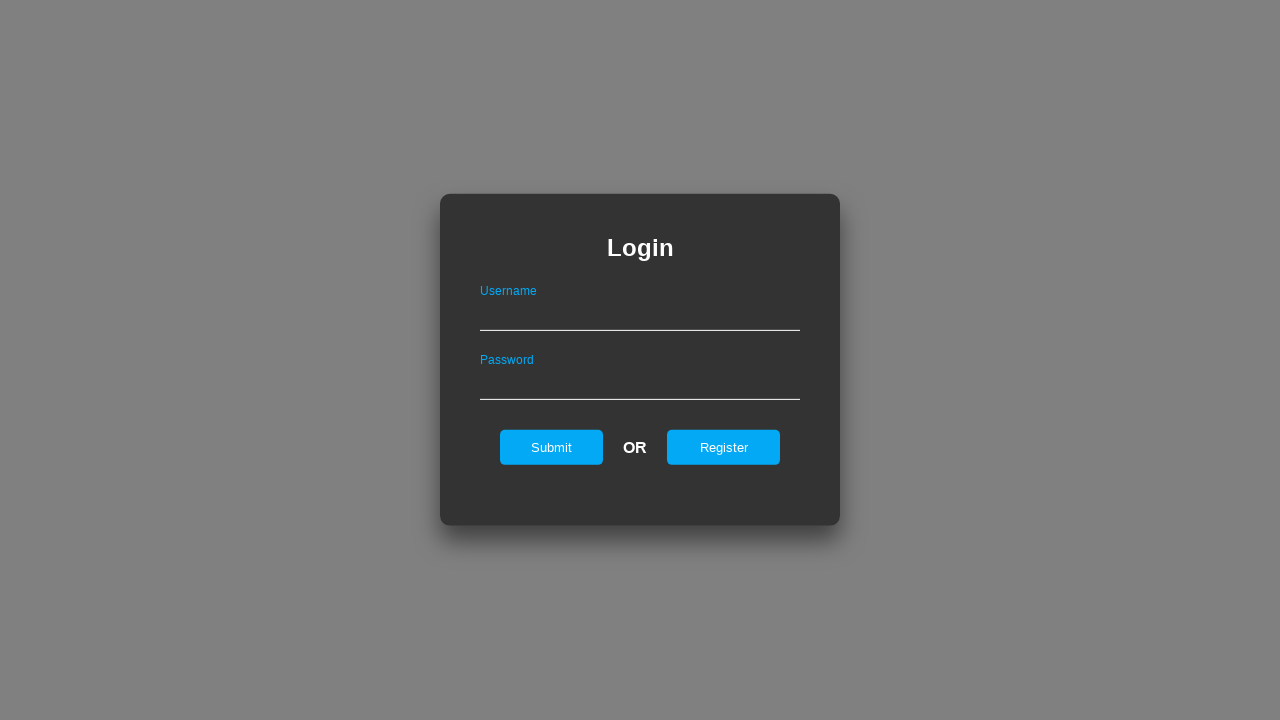

Clicked register link to open registration form at (724, 447) on #registerOnLogin
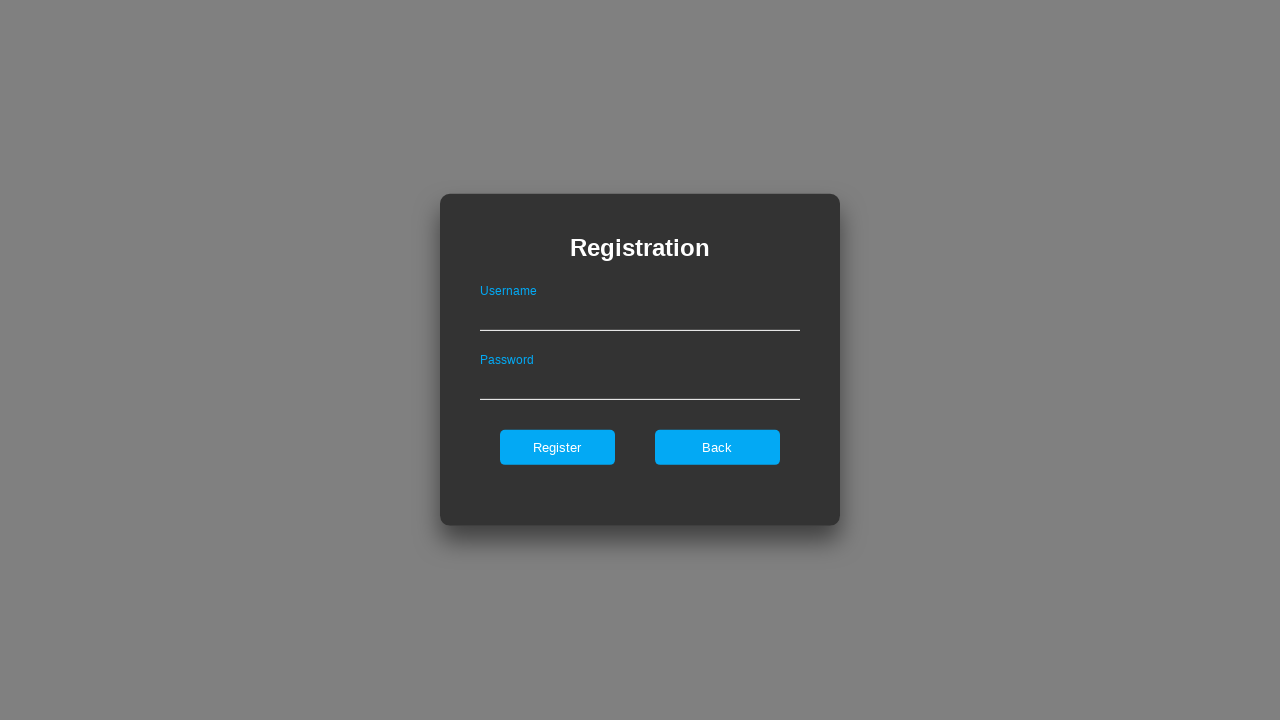

Located registration form
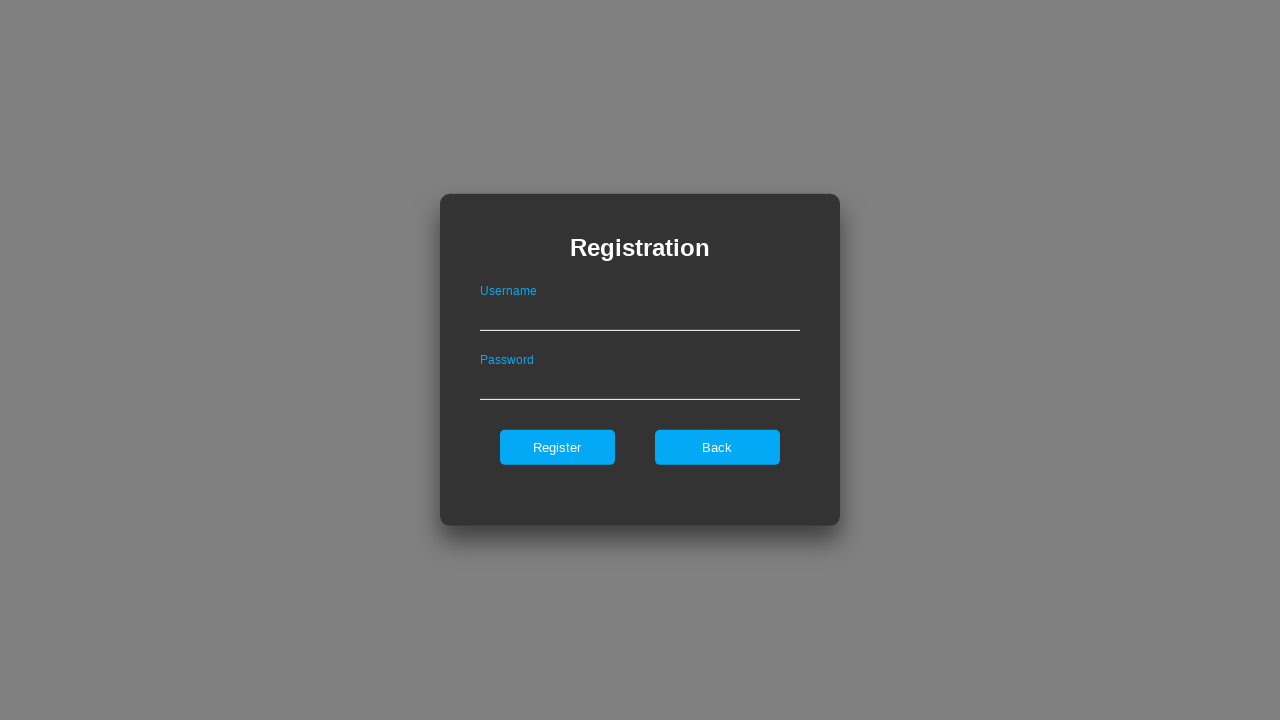

Filled username field with 'User001' on .registerForm >> #userNameOnRegister
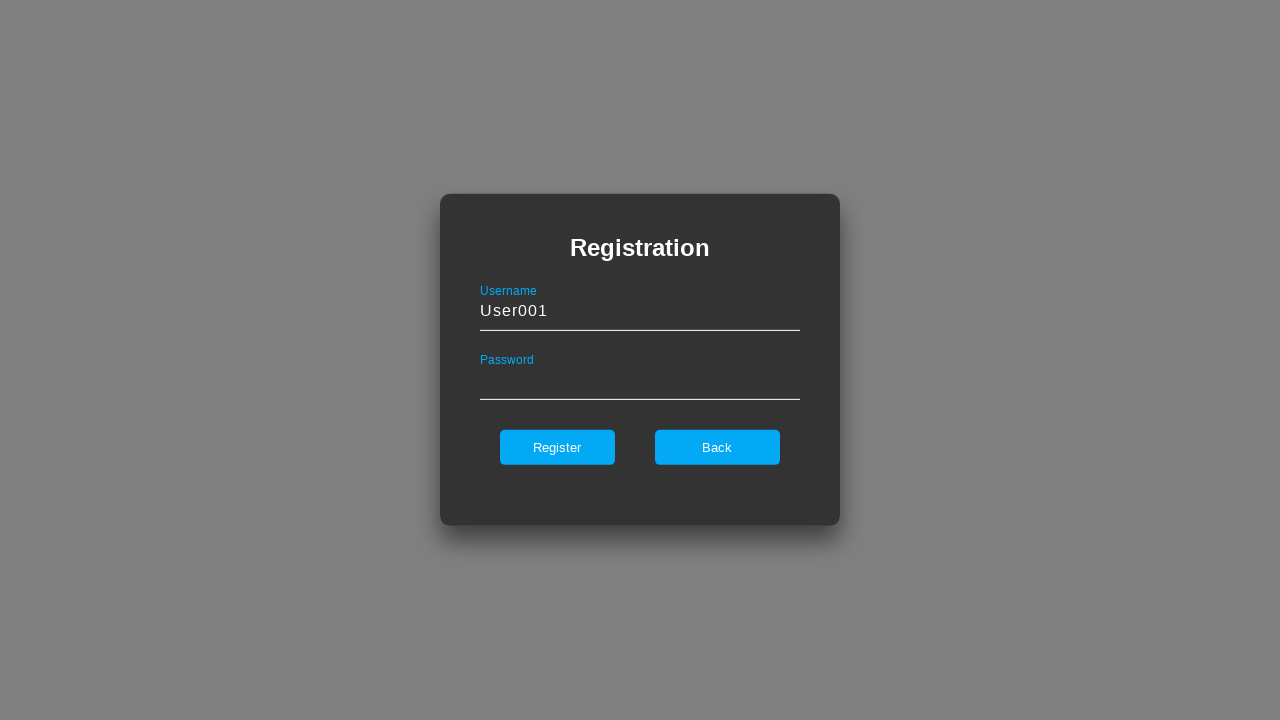

Filled password field with only spaces on .registerForm >> #passwordOnRegister
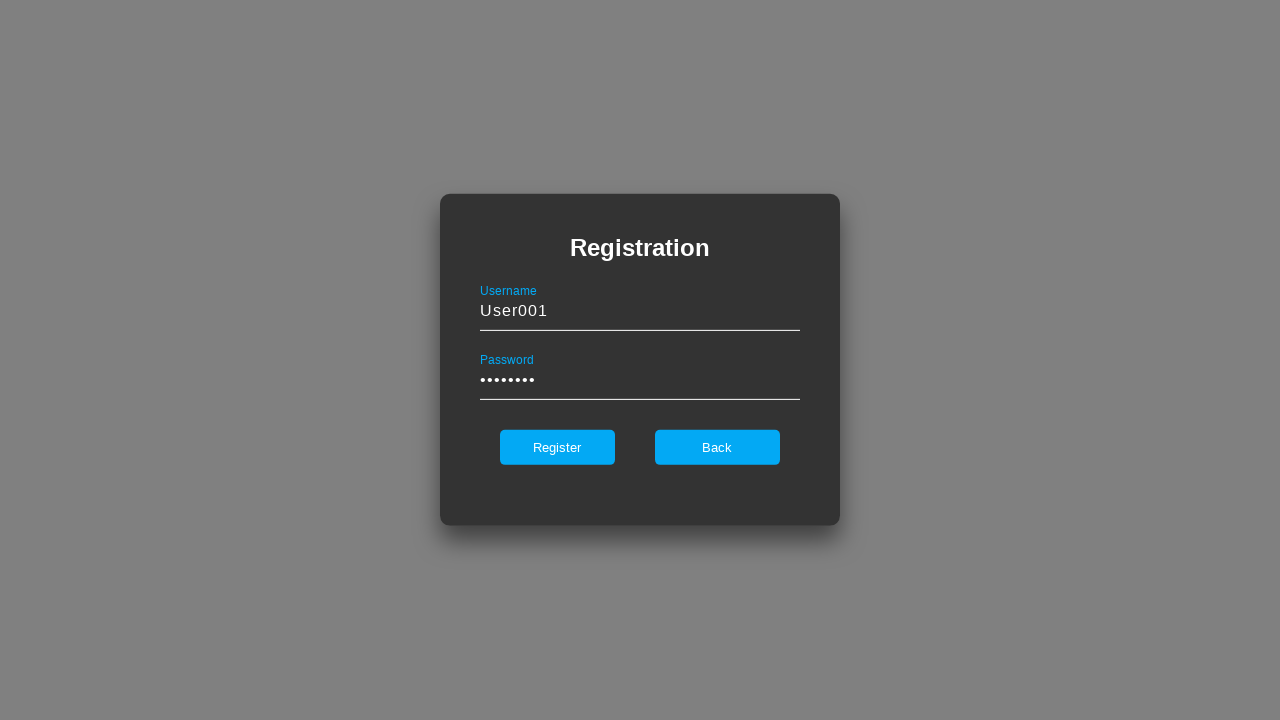

Clicked register button to submit form at (557, 447) on .registerForm >> #register
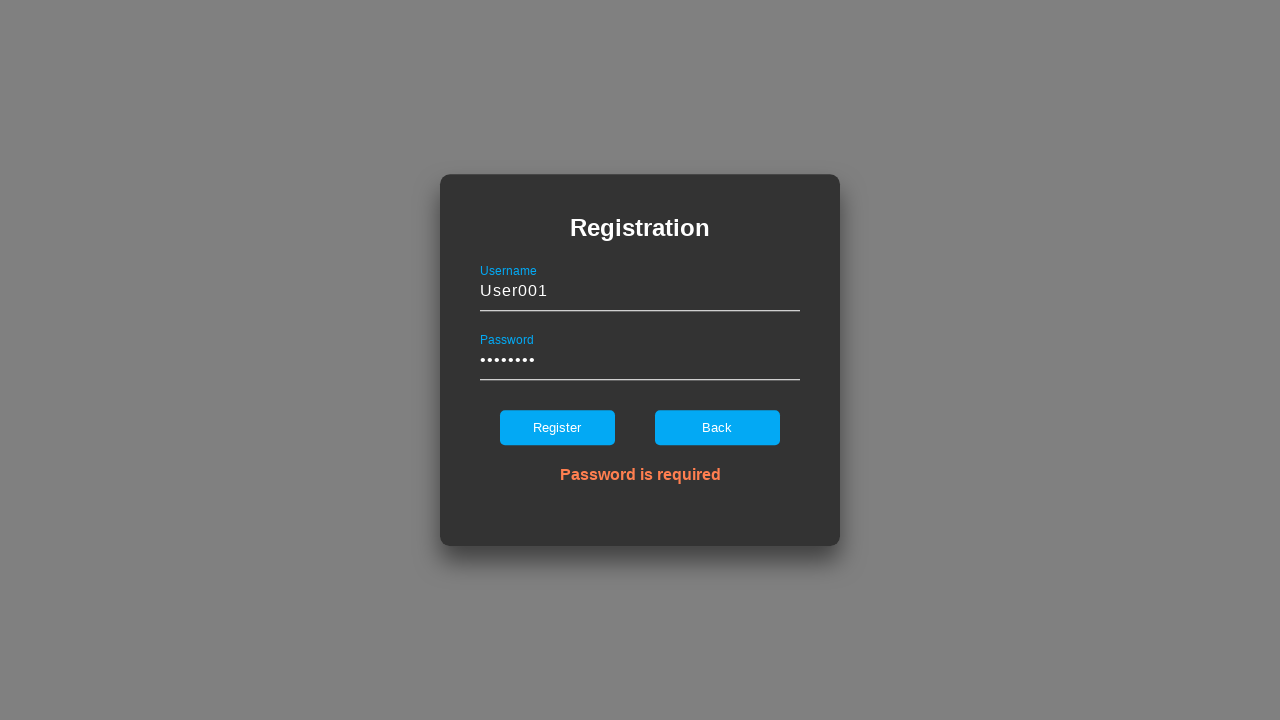

Verified error message 'Password is required' is displayed
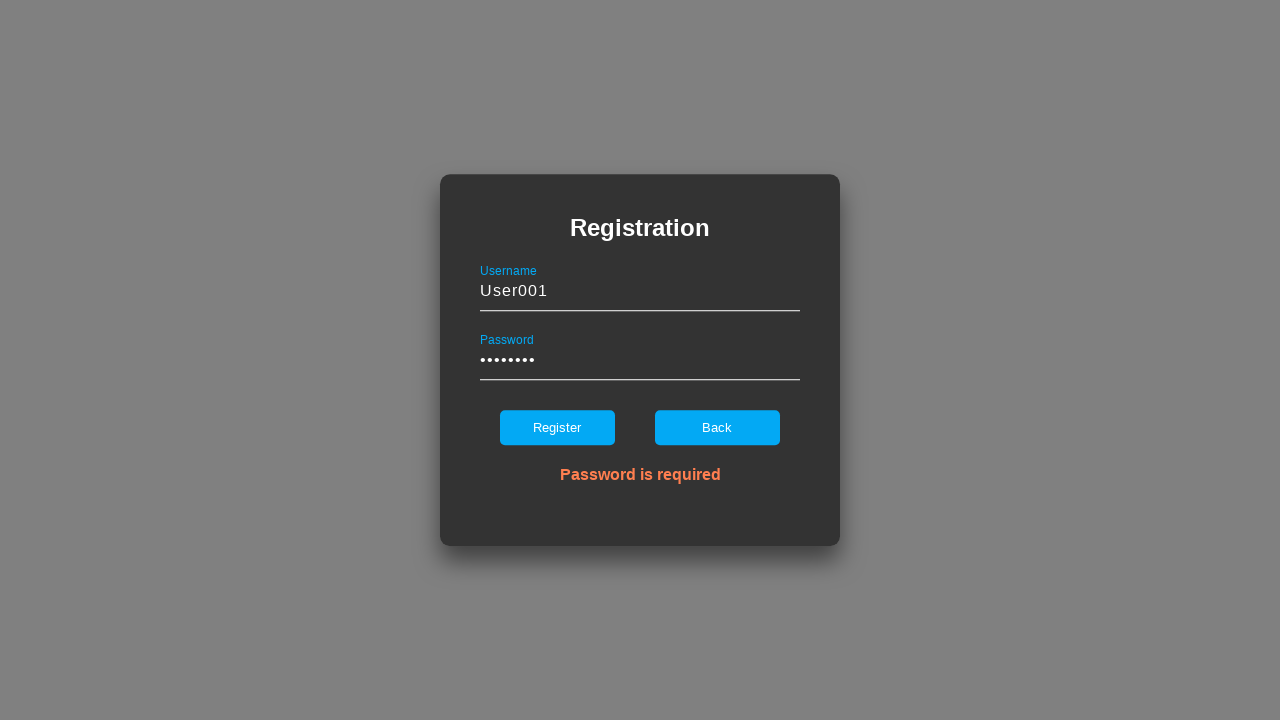

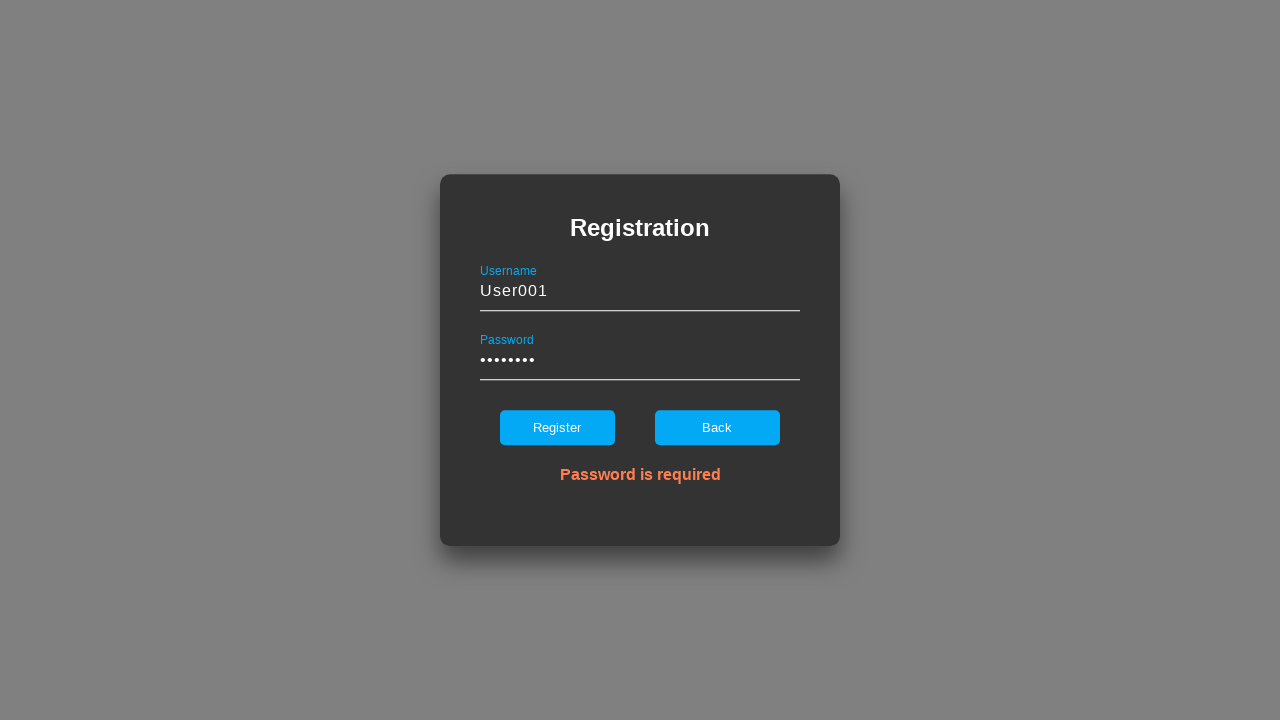